Navigates to SpiceJet homepage and verifies the page loads successfully

Starting URL: https://www.spicejet.com

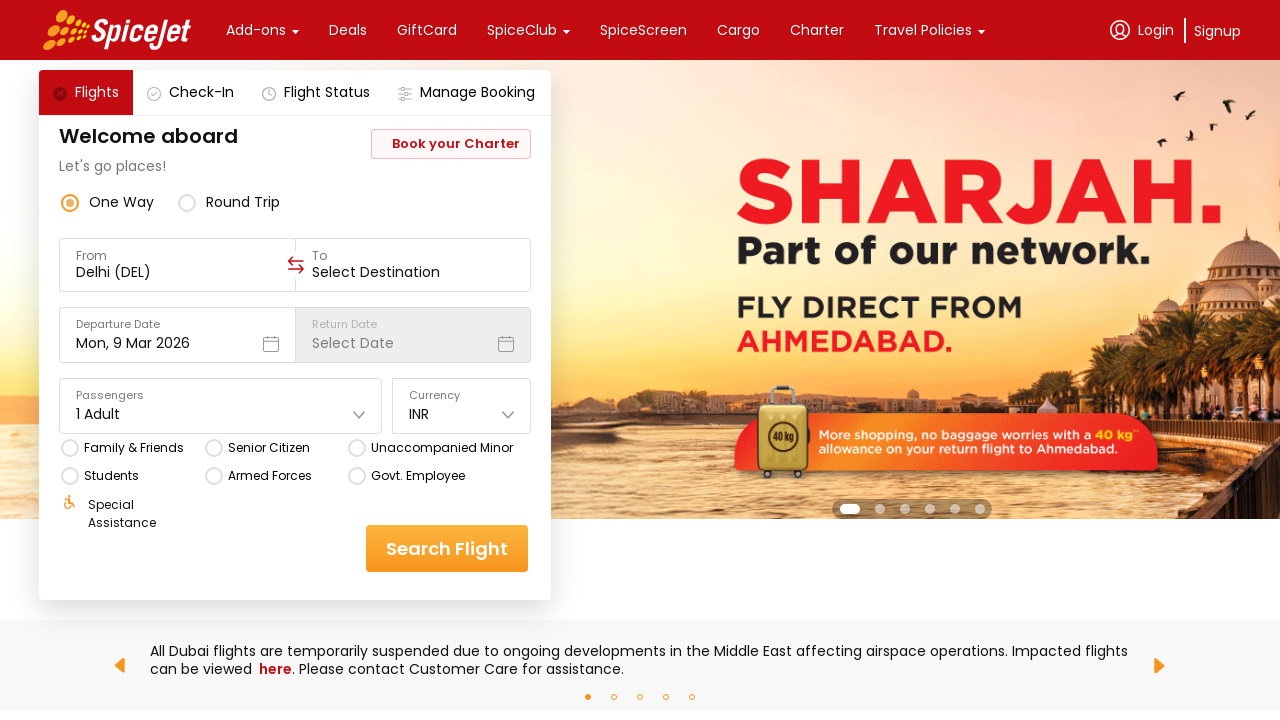

Waited for SpiceJet homepage to load (domcontentloaded state)
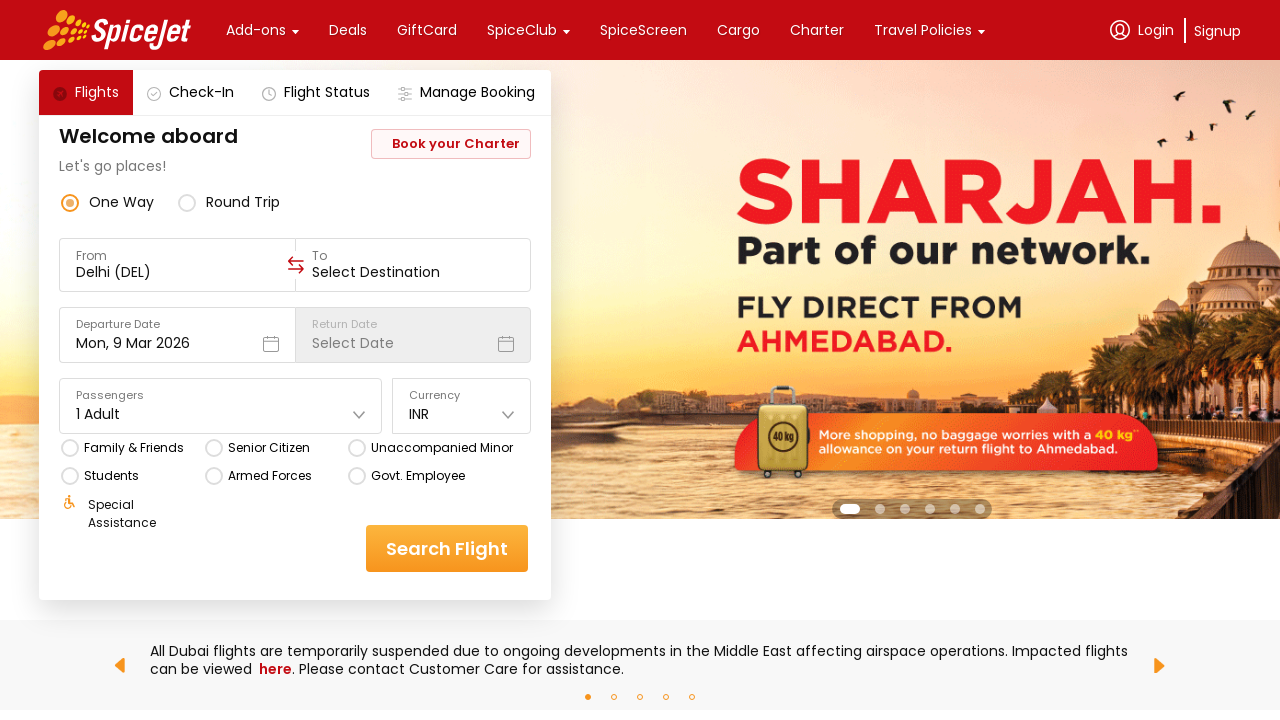

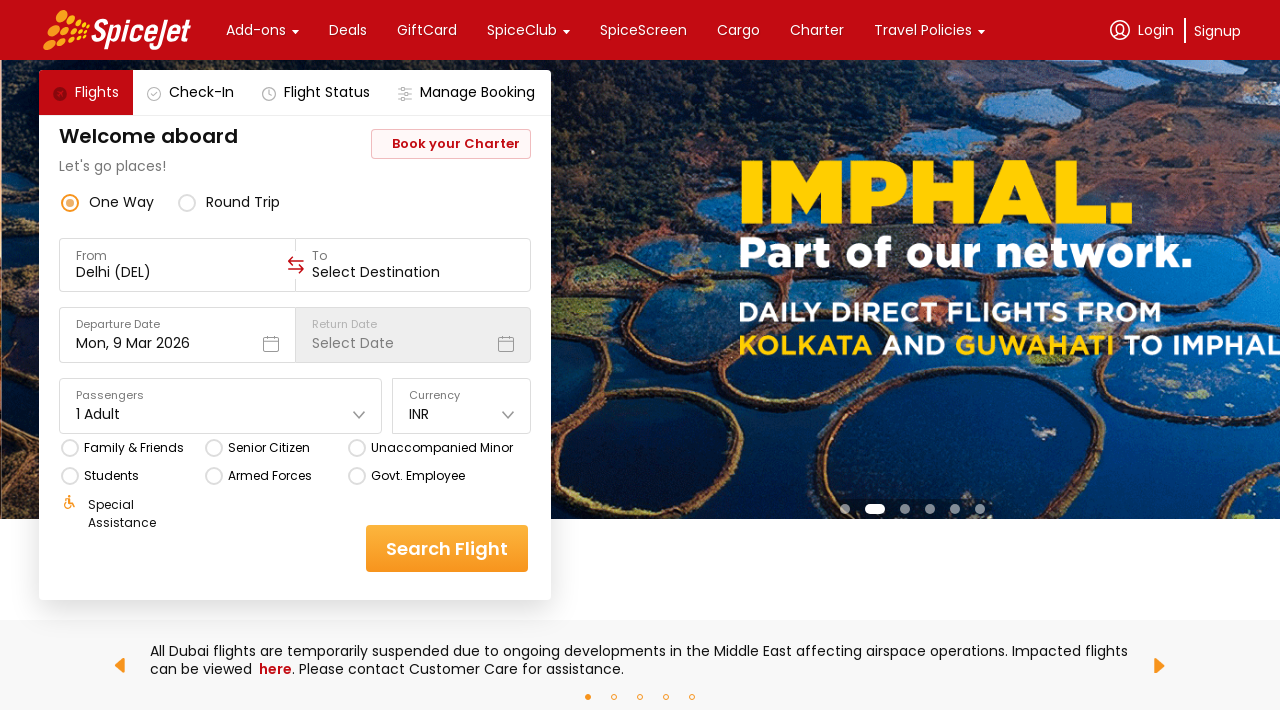